Tests dropdown selection by selecting an option using its value attribute and verifying the selection

Starting URL: https://the-internet.herokuapp.com/dropdown

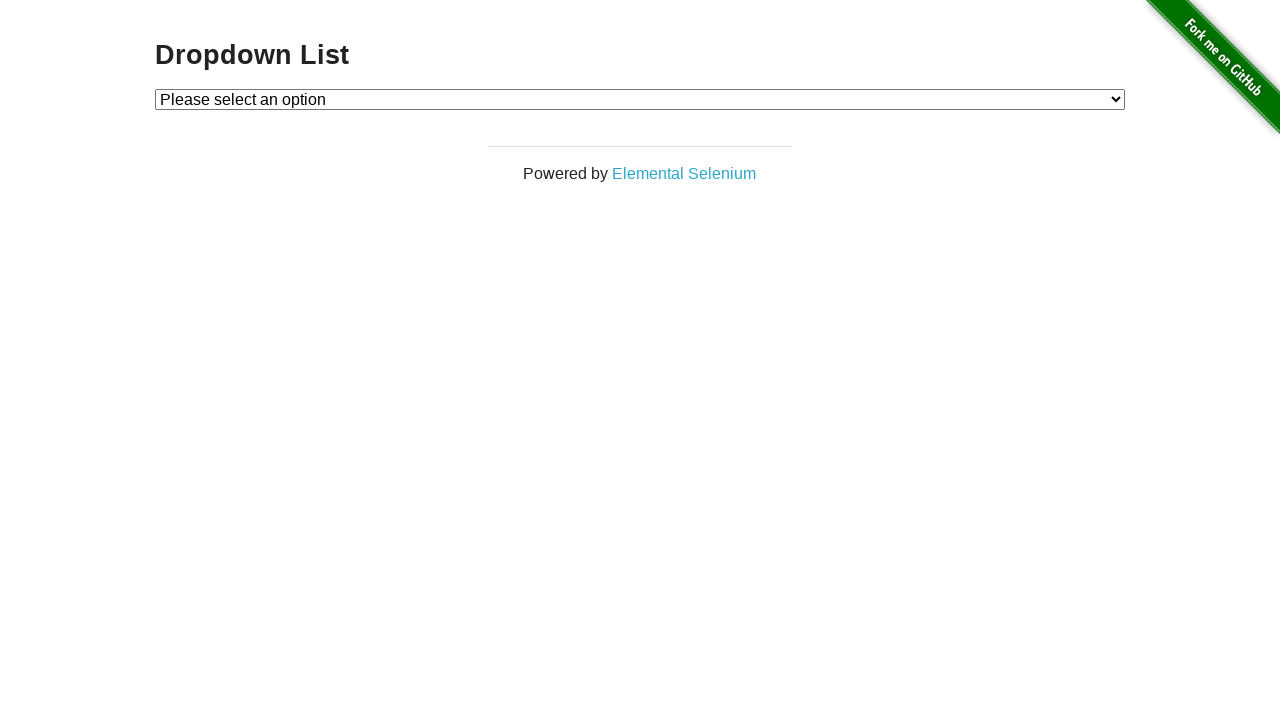

Selected option with value '1' from dropdown on #dropdown
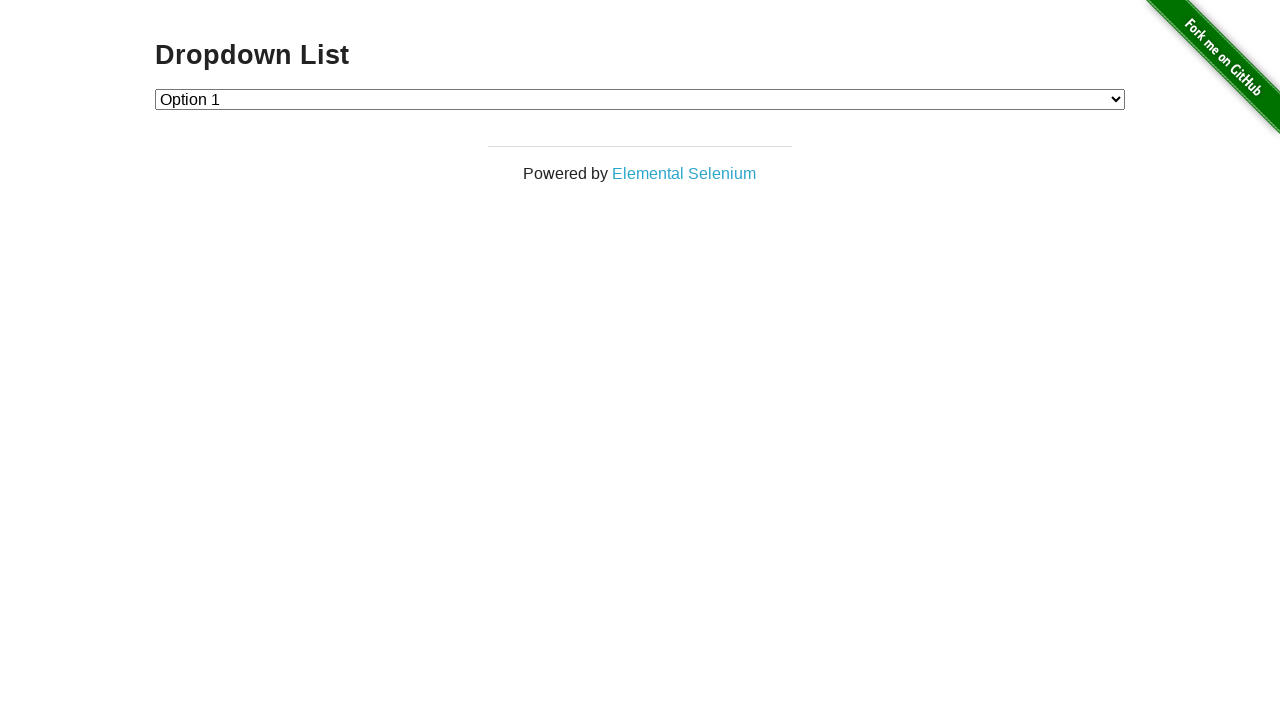

Retrieved the selected dropdown value
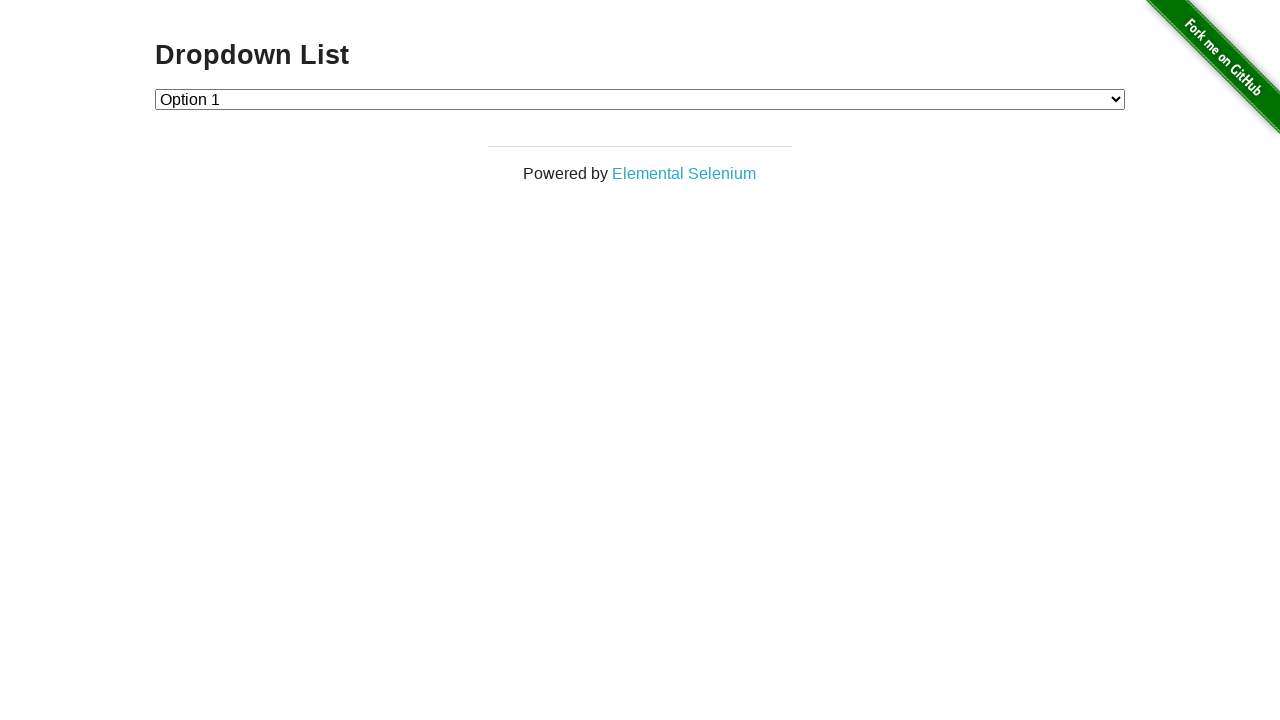

Verified that the selected value is '1'
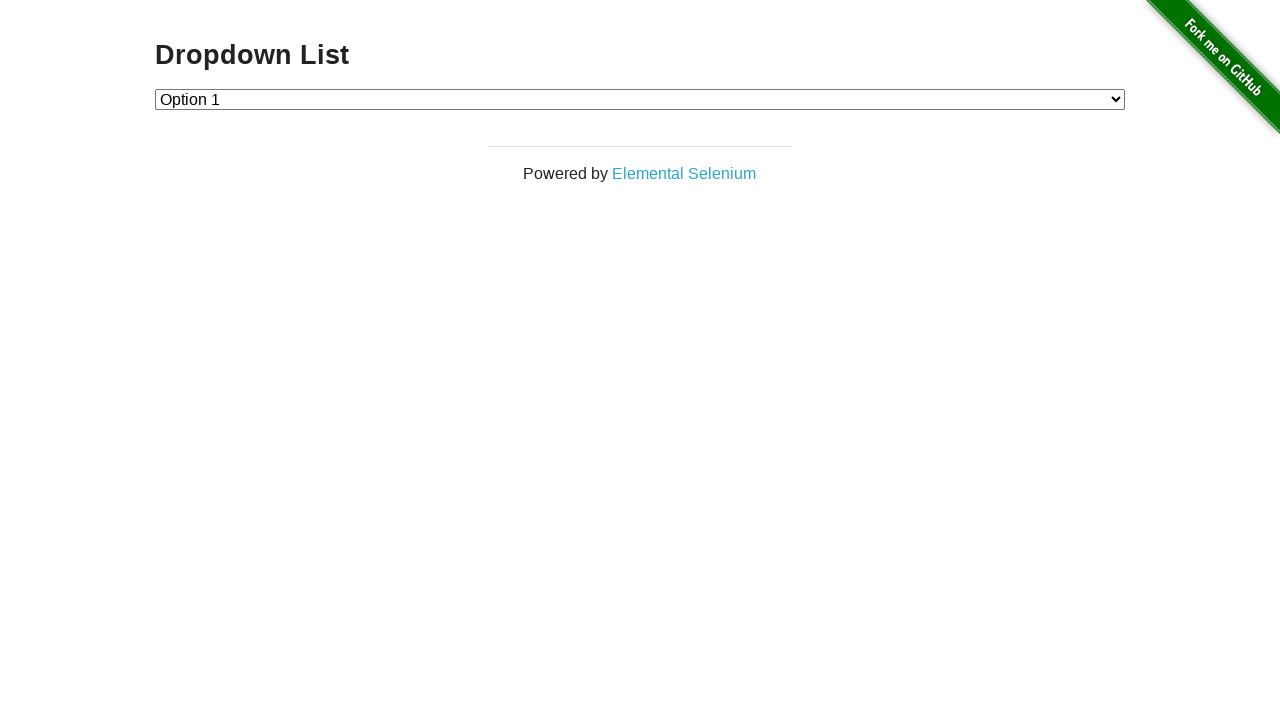

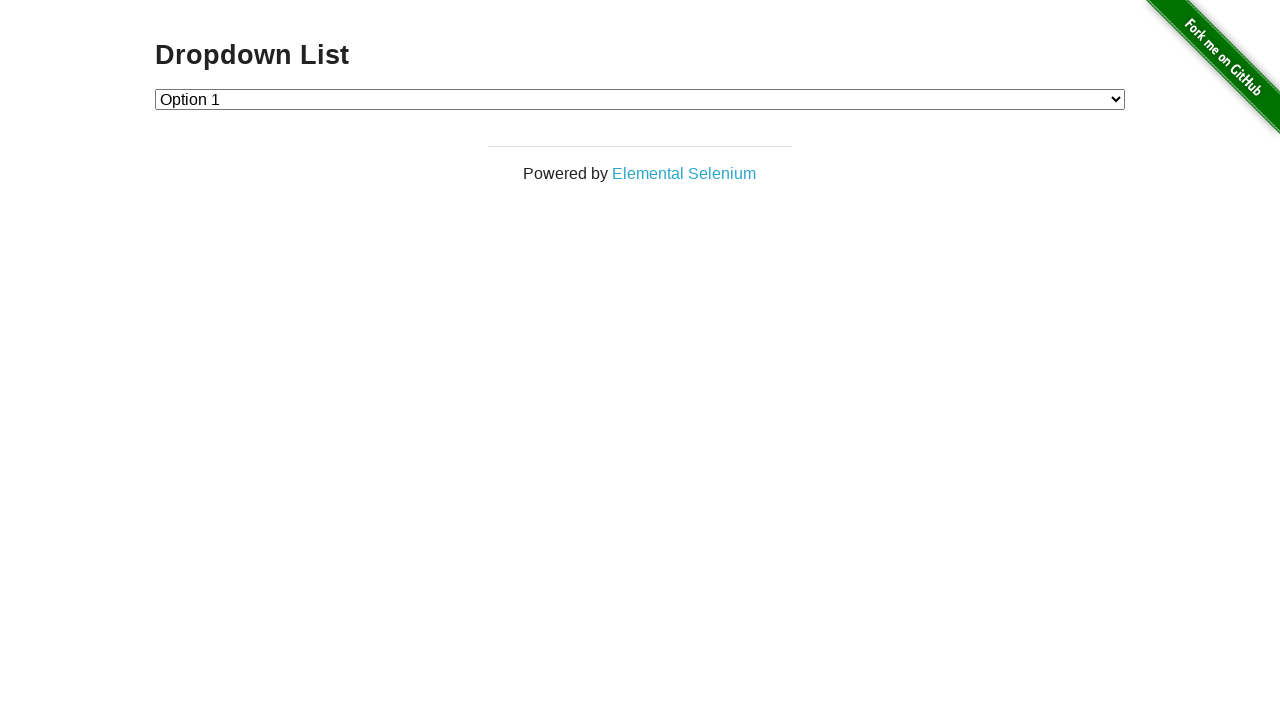